Tests sorting functionality on two data tables by clicking the sort headers for the Due column

Starting URL: http://the-internet.herokuapp.com/tables

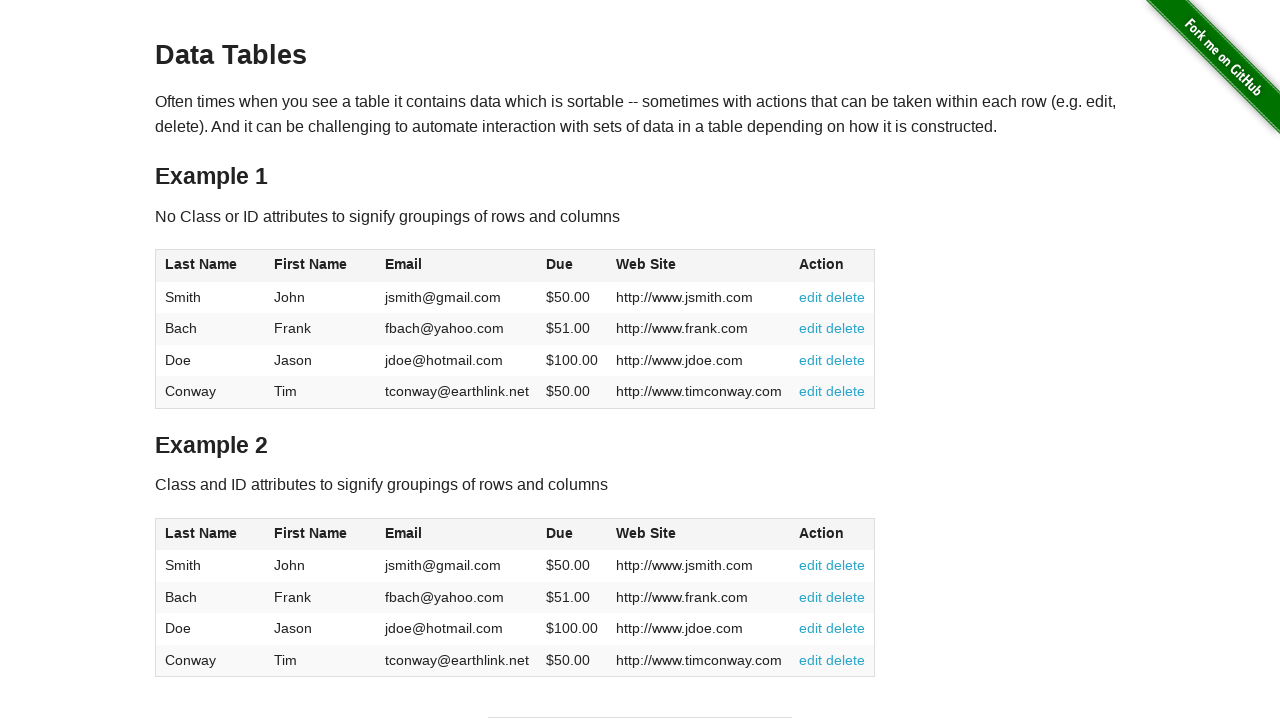

Clicked Due column header in first table to sort at (560, 264) on #table1 > thead > tr > th:nth-child(4) > span
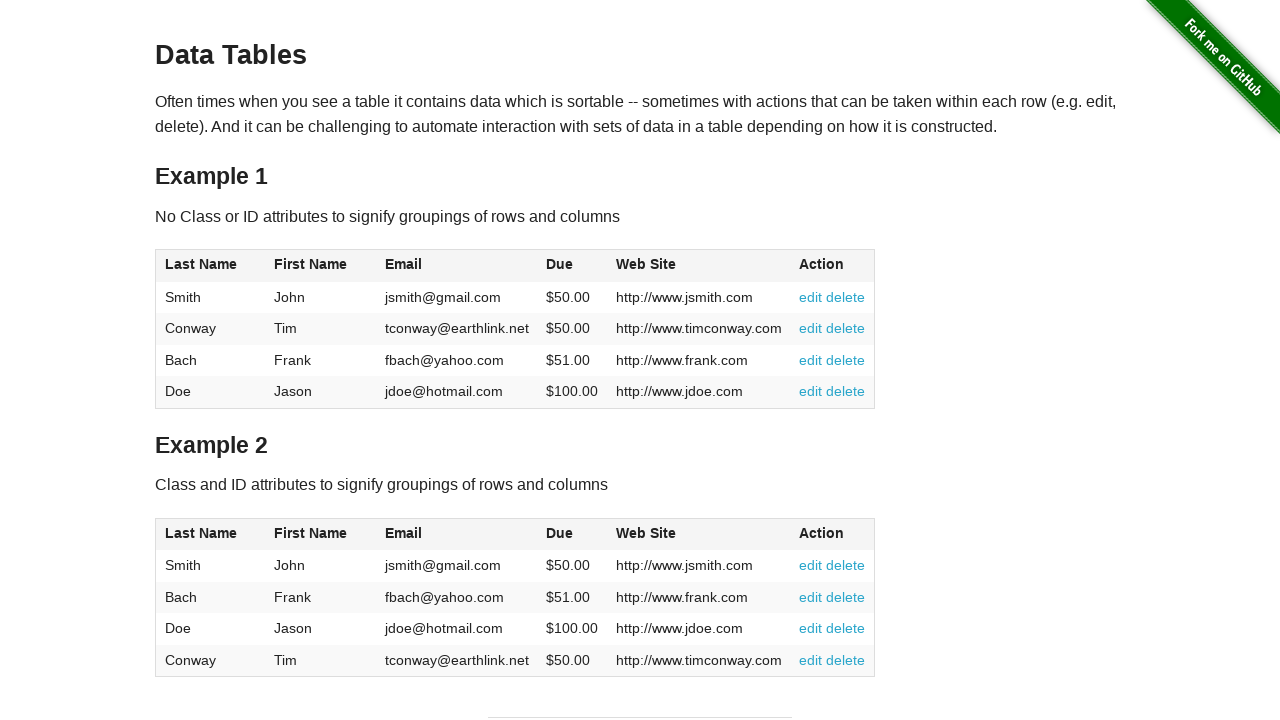

Clicked Due column header in second table to sort at (560, 533) on #table2 > thead > tr > th:nth-child(4) > span
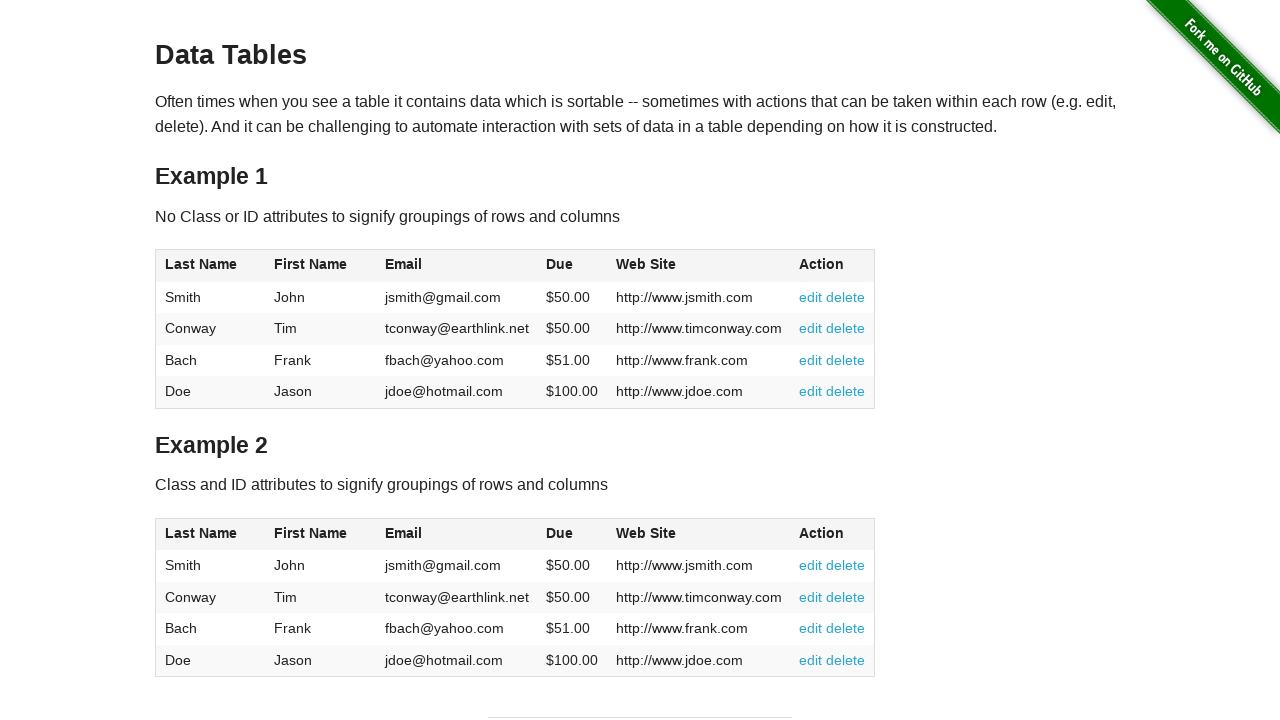

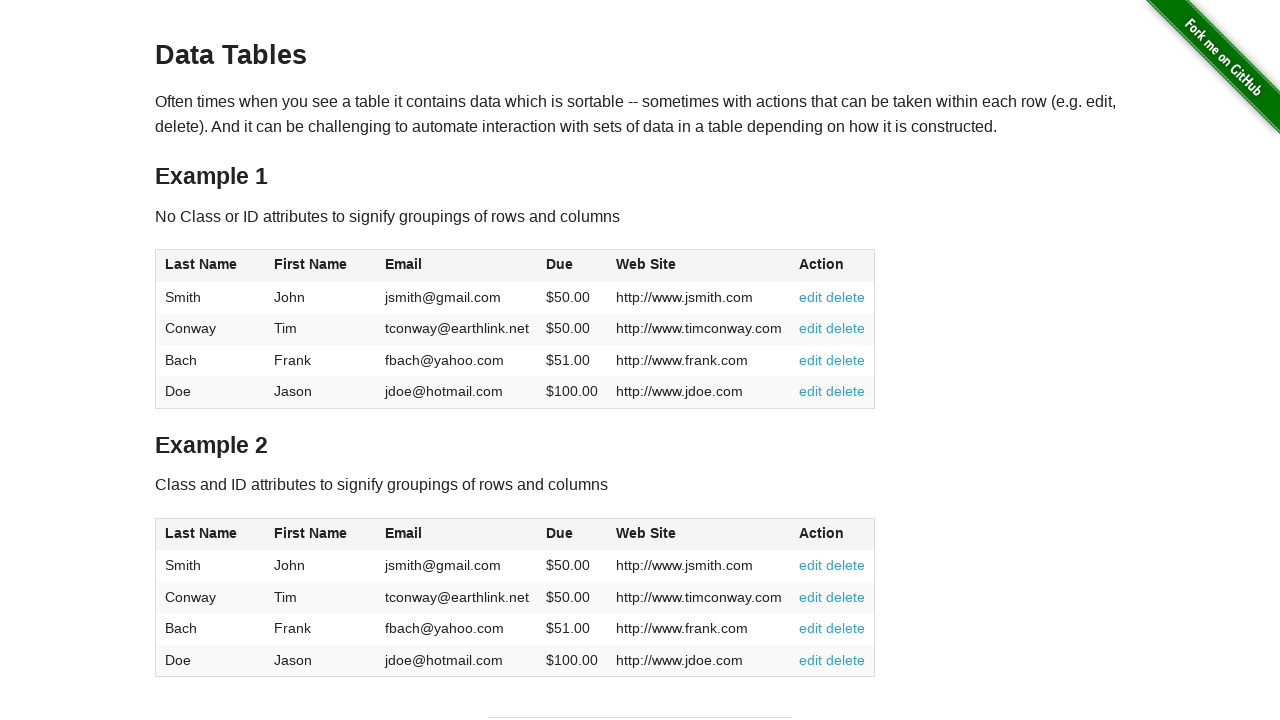